Tests navigation and interaction with course content by clicking a heading, scrolling with keyboard, and selecting an option from the context menu

Starting URL: http://greenstech.in/selenium-course-content.html

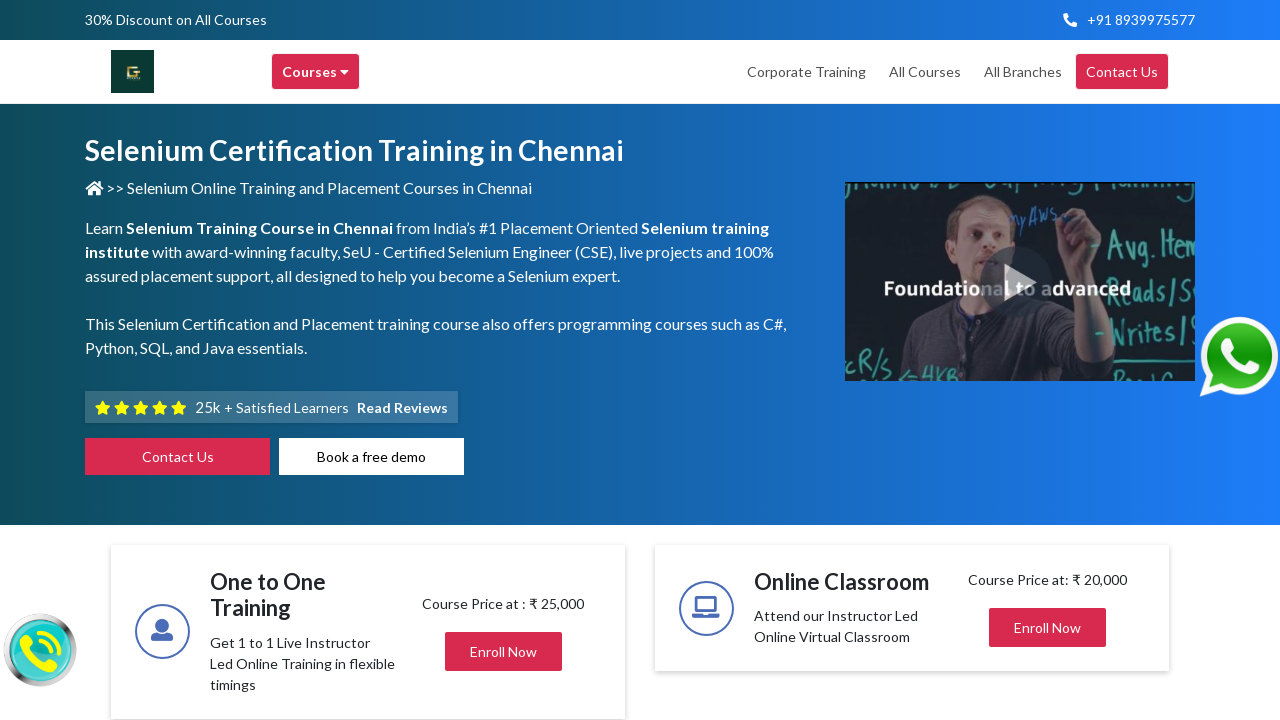

Clicked on heading element to expand course content at (1048, 360) on div#heading303
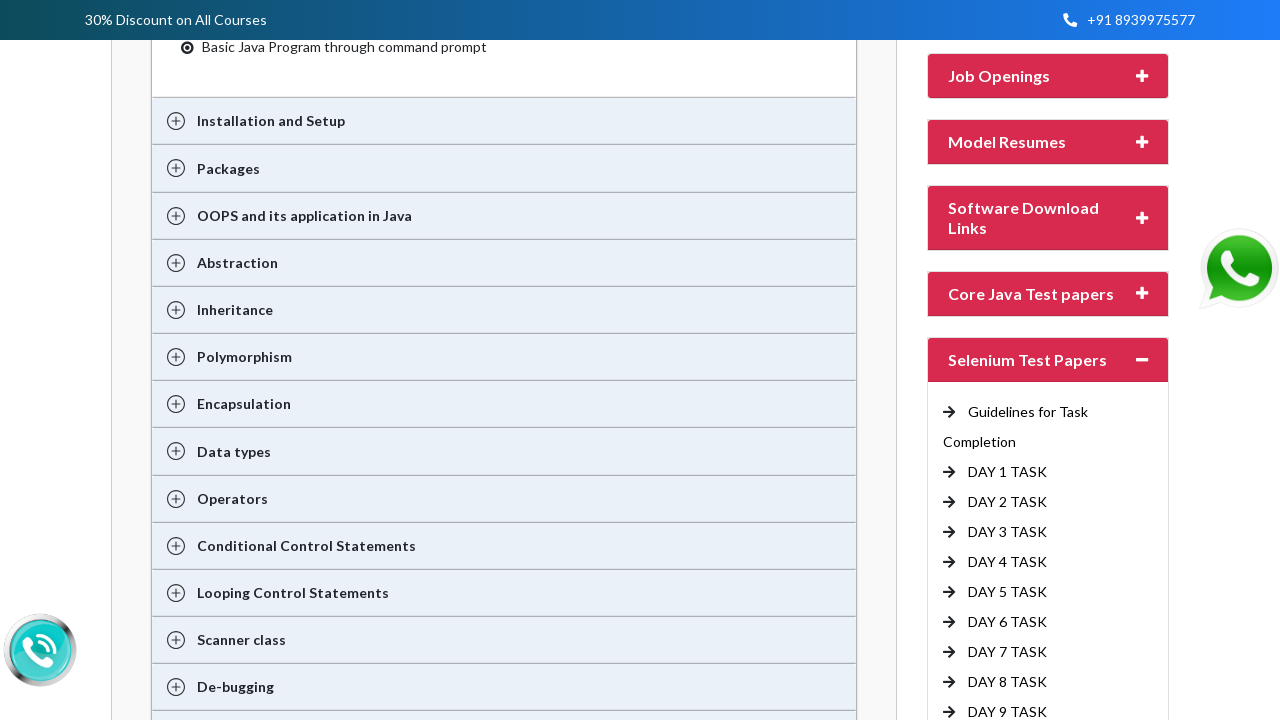

Scrolled down using ArrowDown key
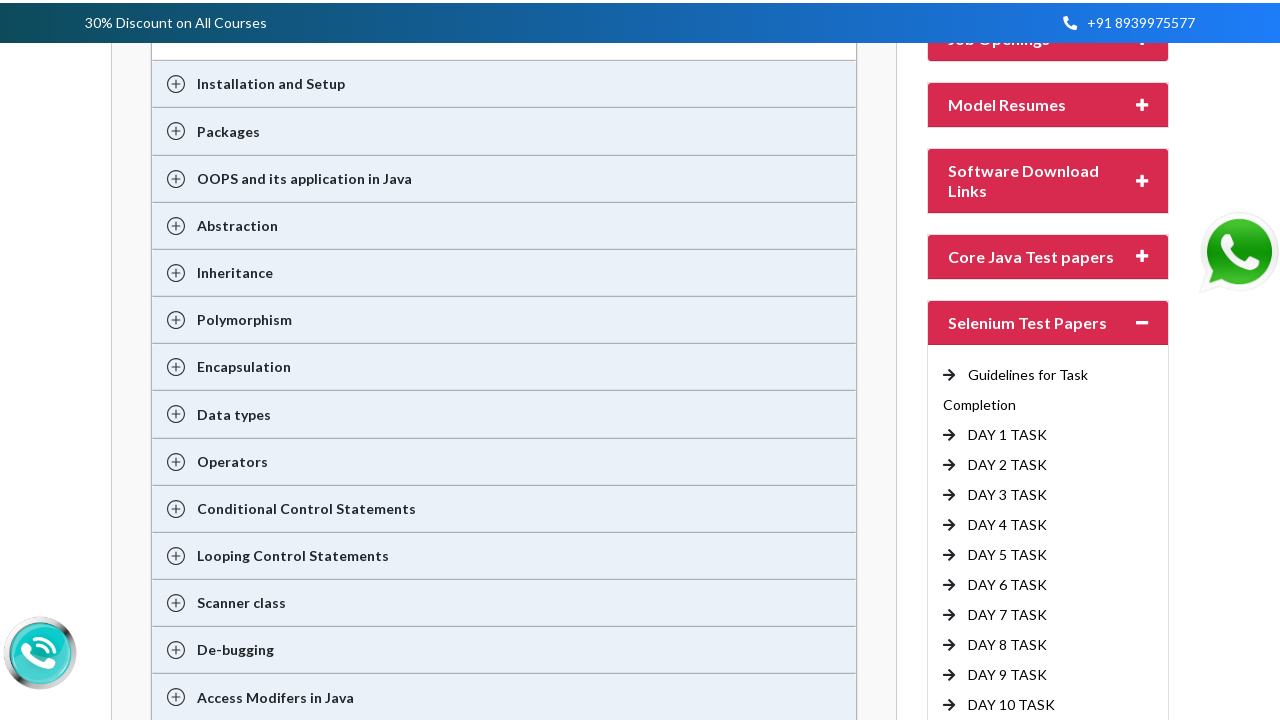

Scrolled down using ArrowDown key
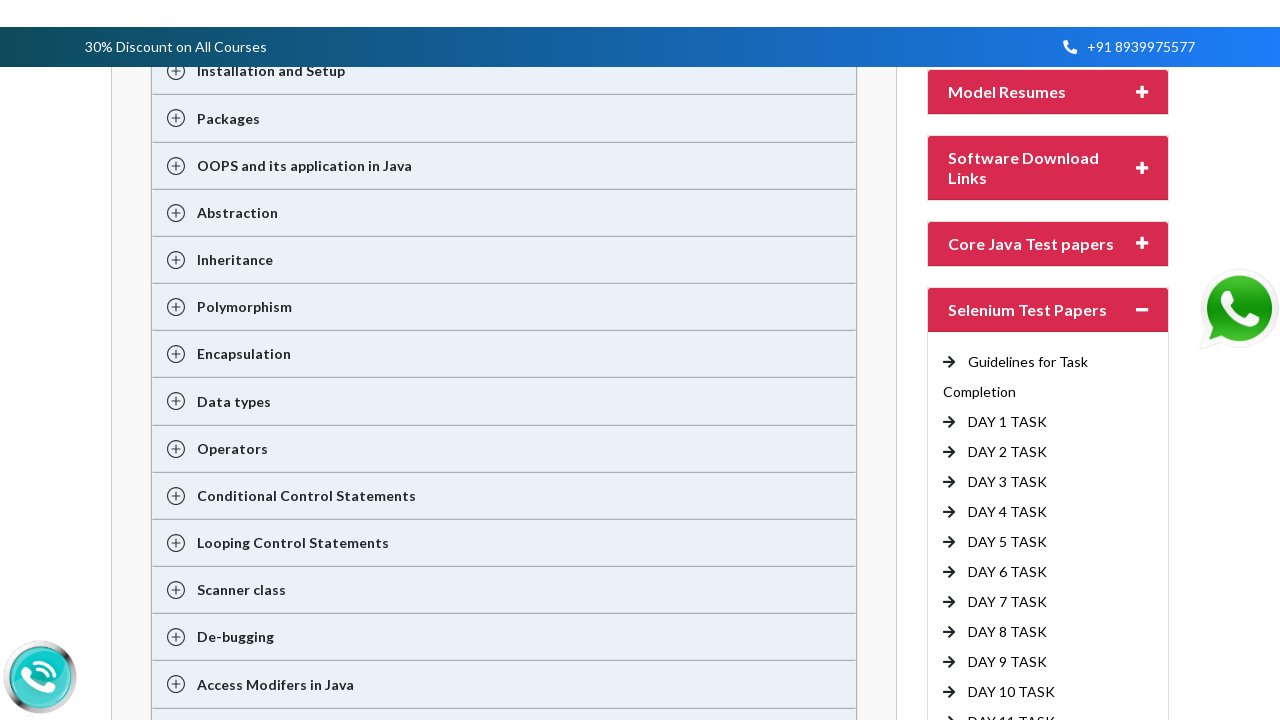

Scrolled down using ArrowDown key
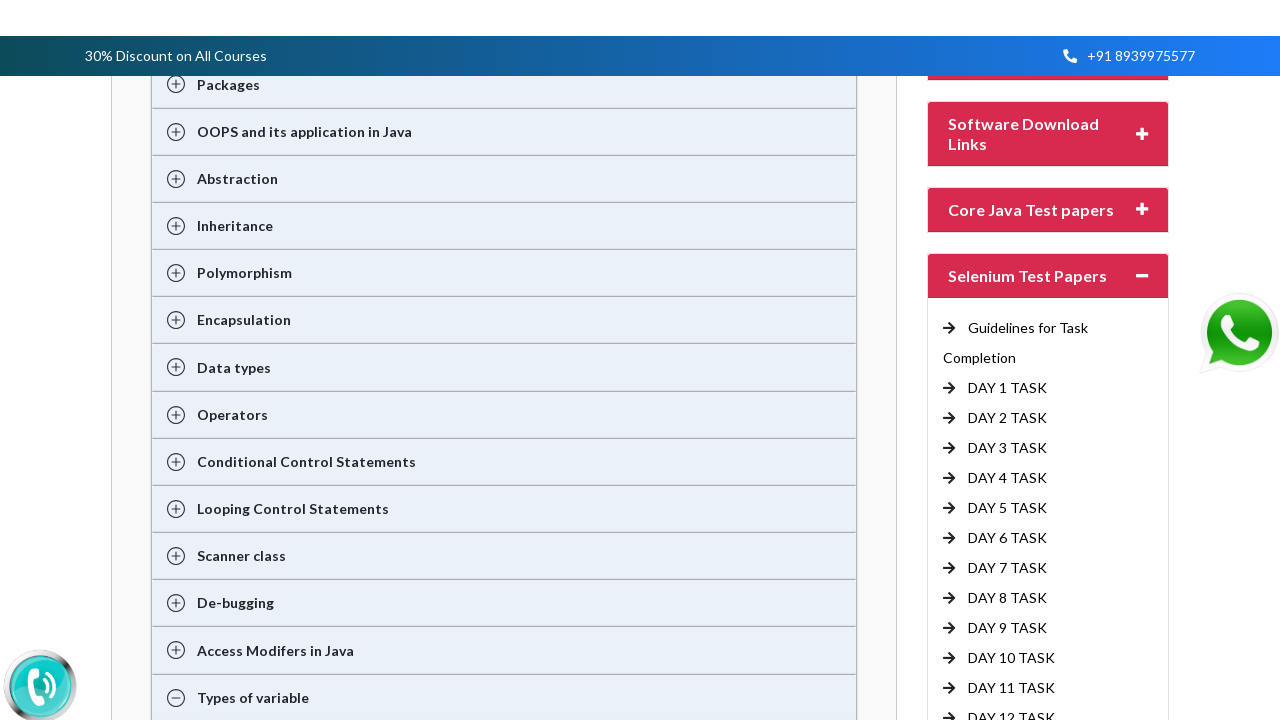

Scrolled down using ArrowDown key
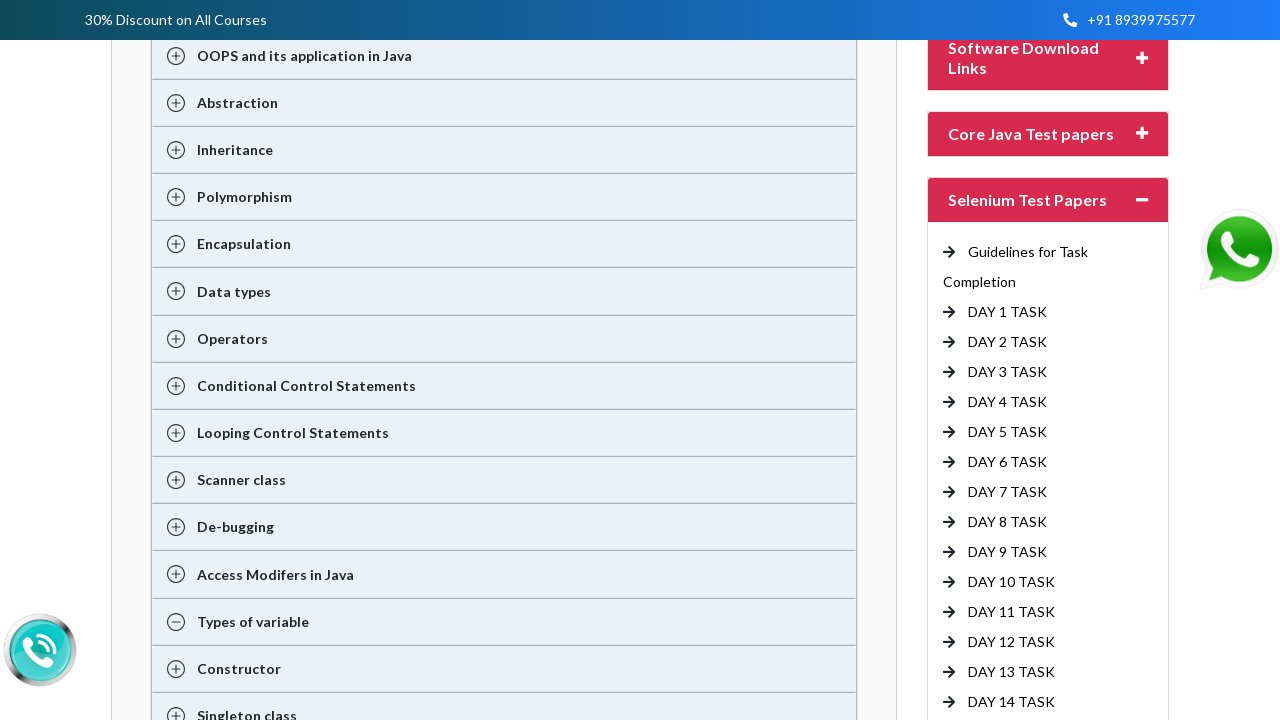

Scrolled down using ArrowDown key
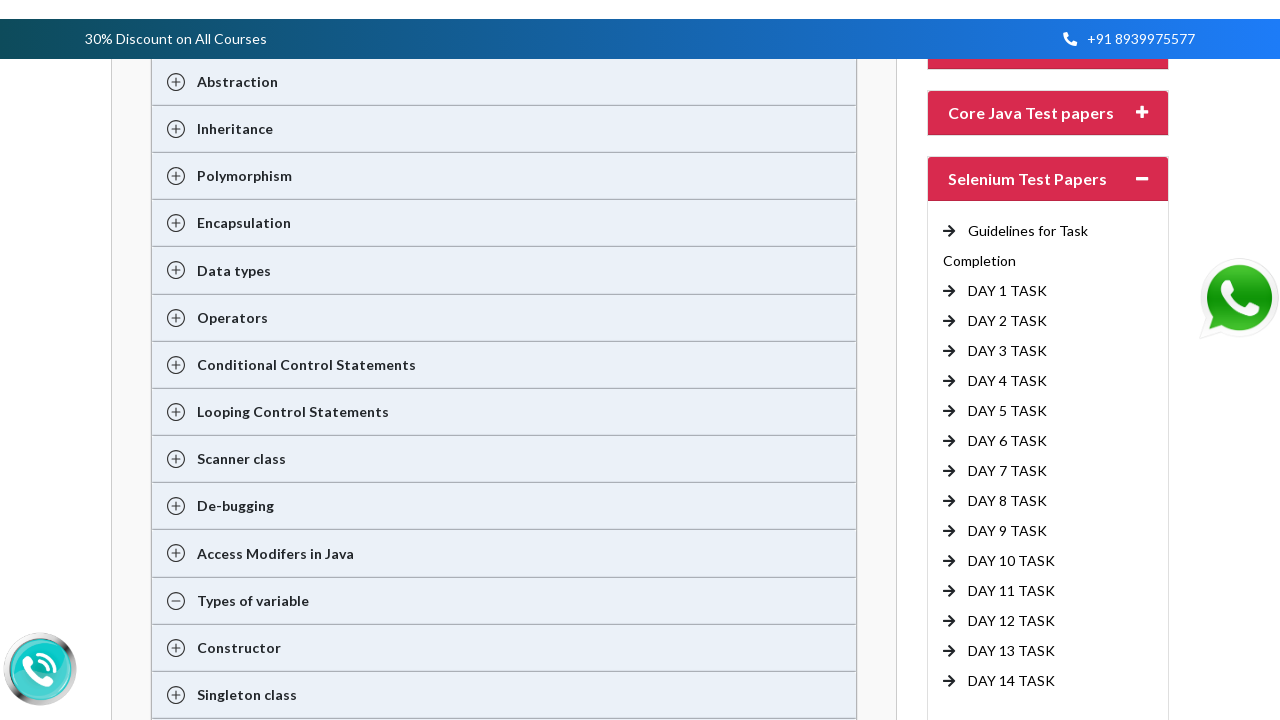

Right-clicked to open context menu at (640, 360) on body
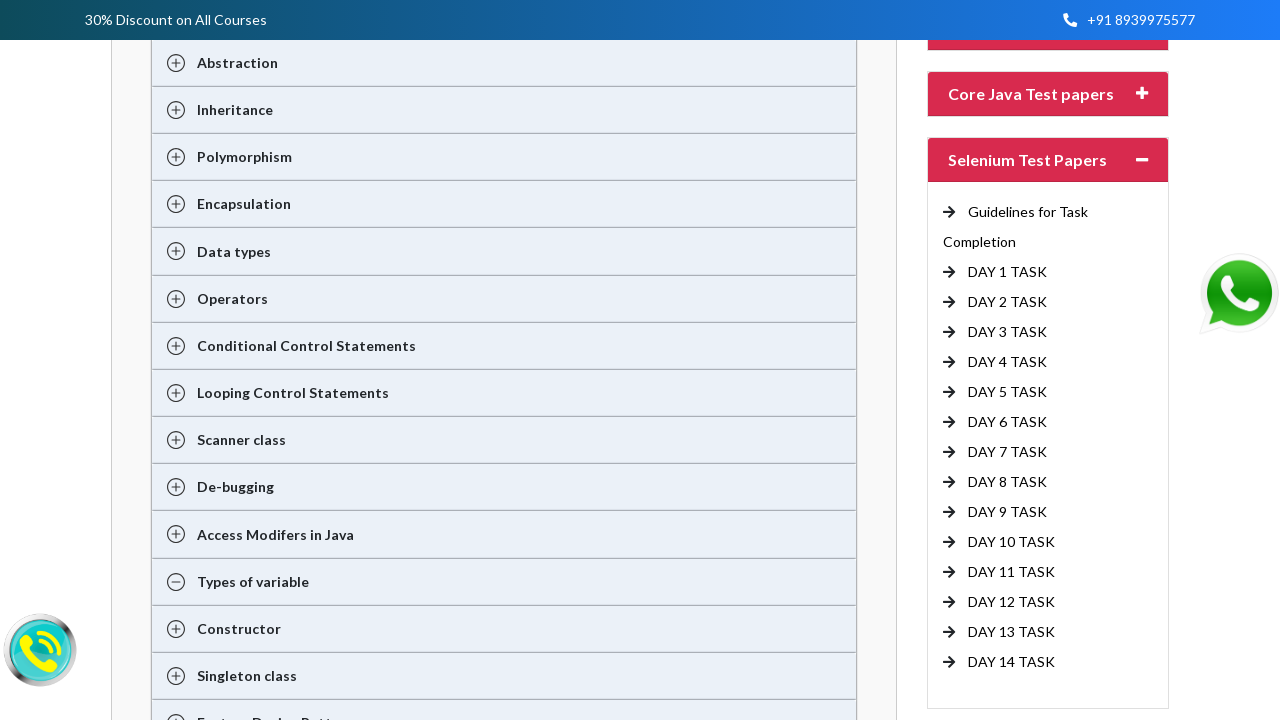

Navigated down through context menu options
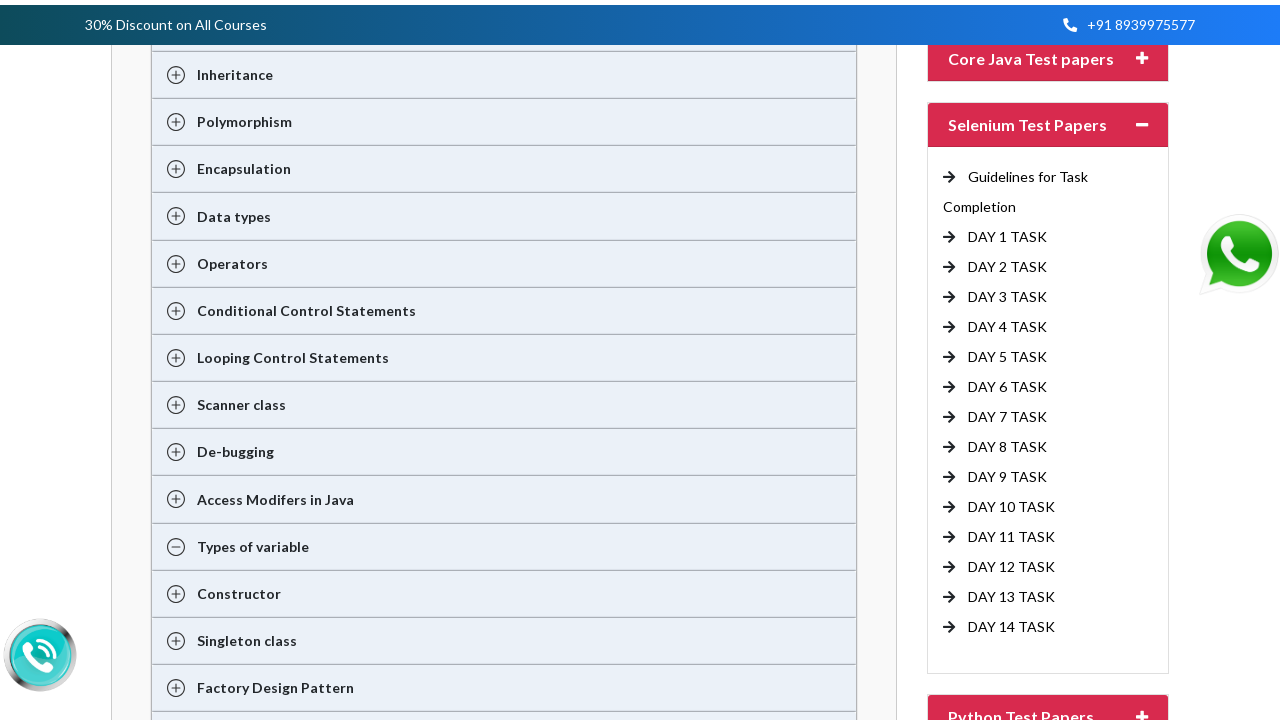

Navigated down through context menu options
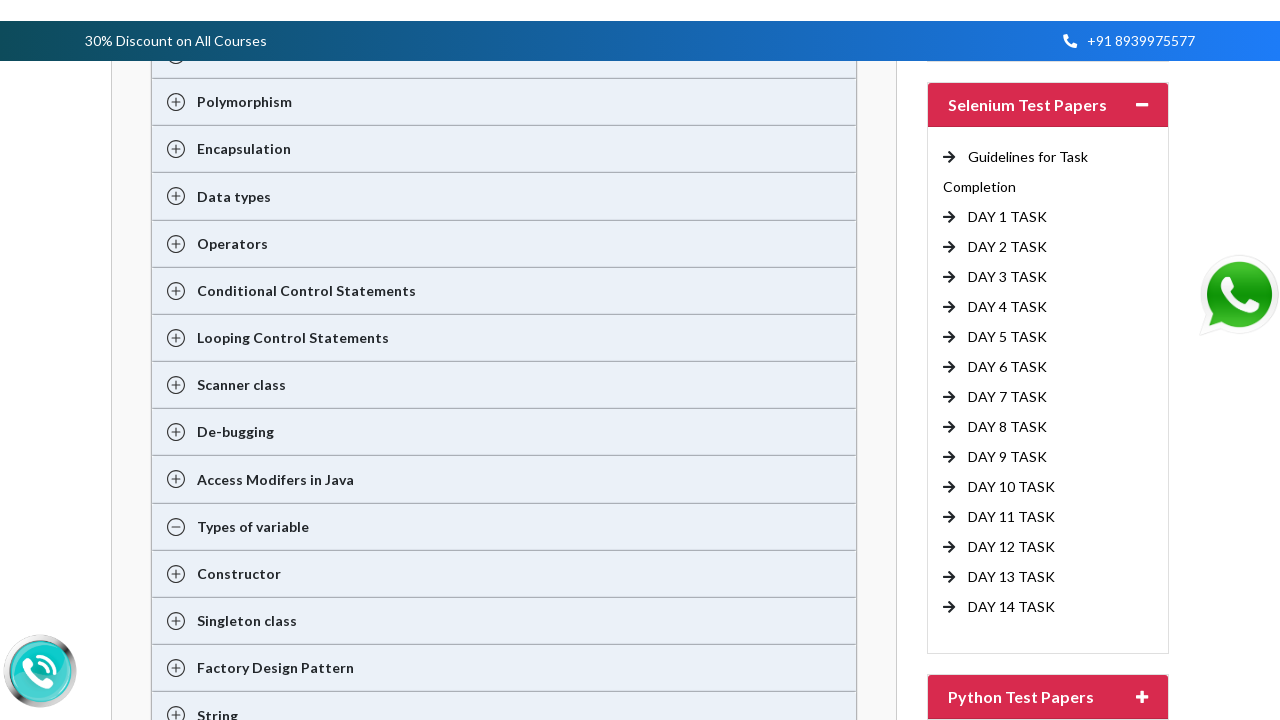

Navigated down through context menu options
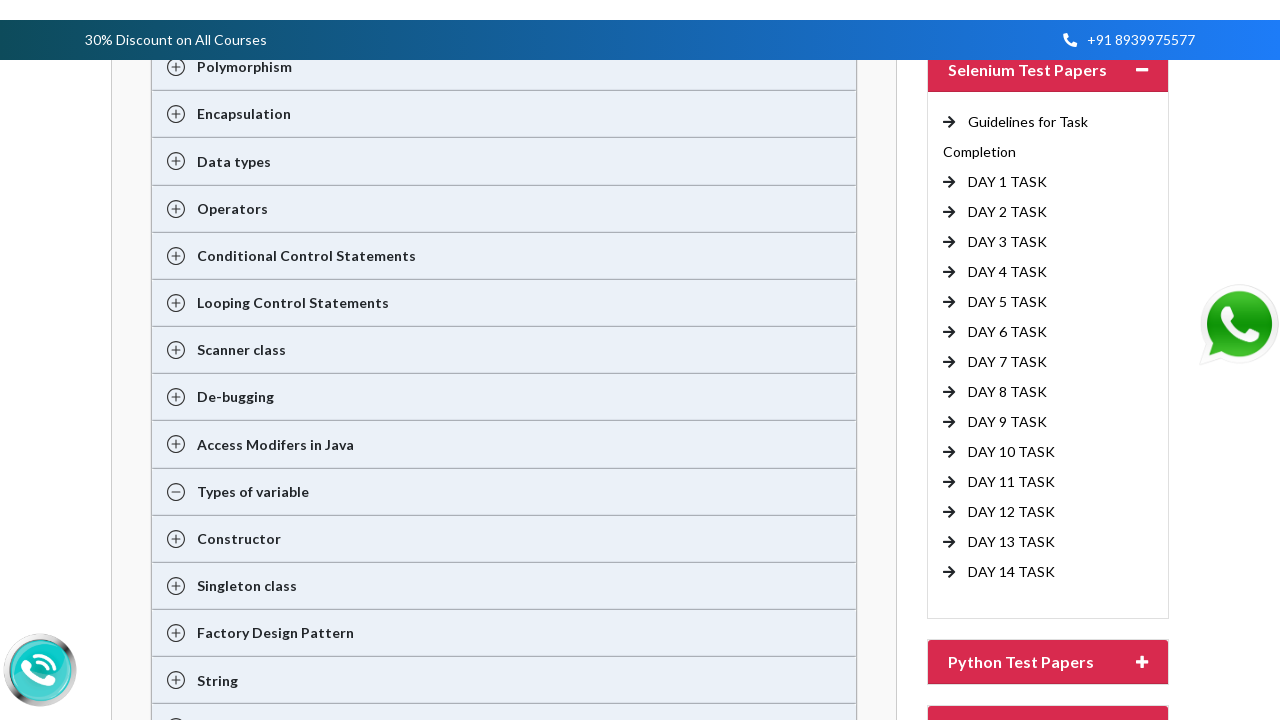

Navigated down through context menu options
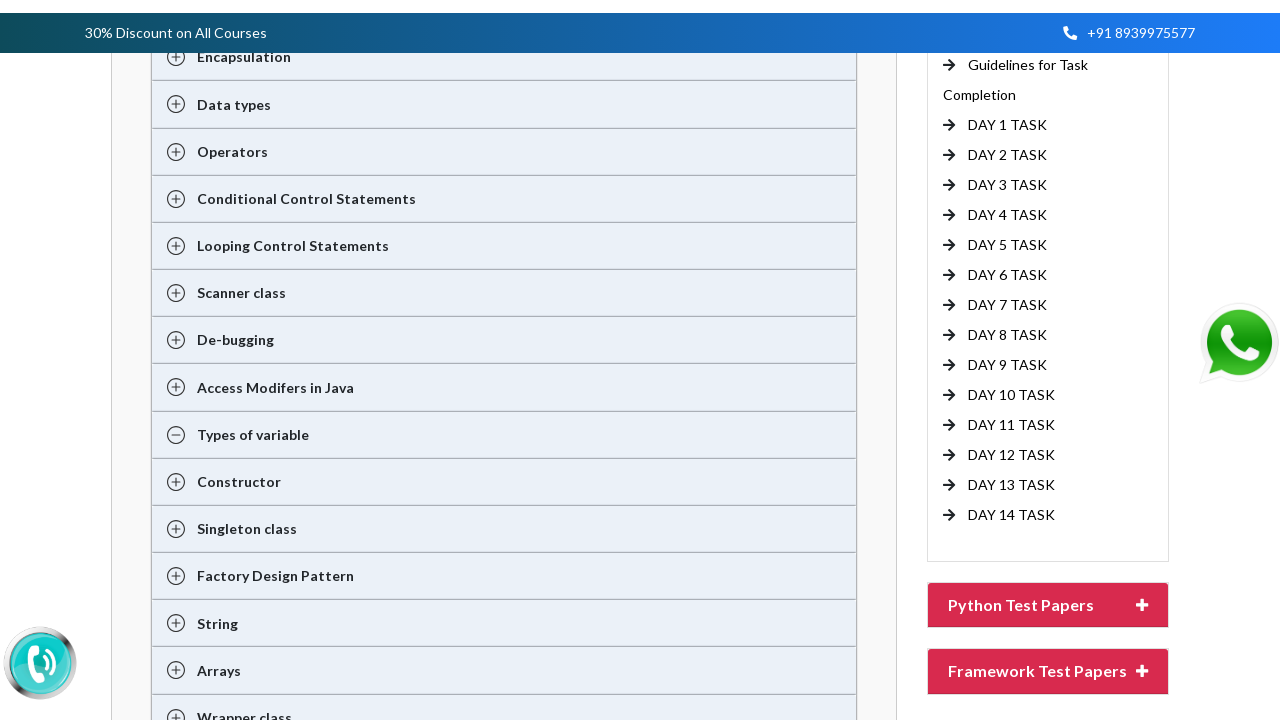

Navigated down through context menu options
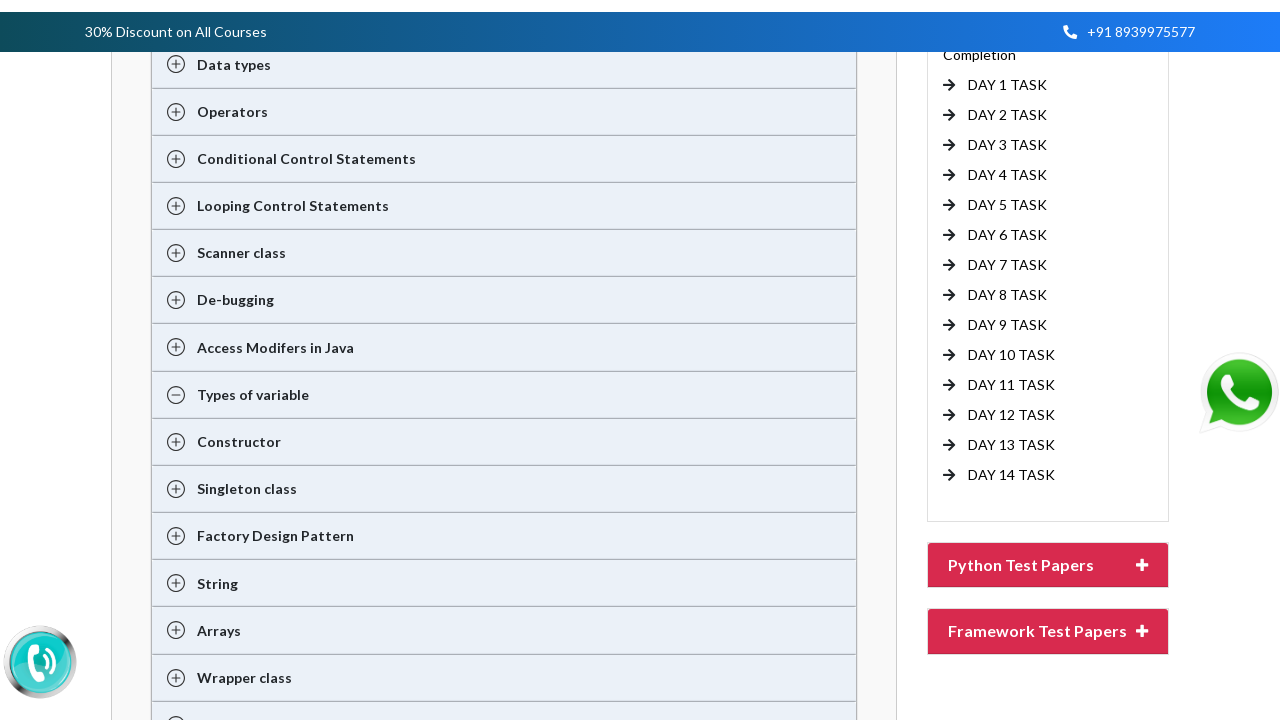

Navigated down through context menu options
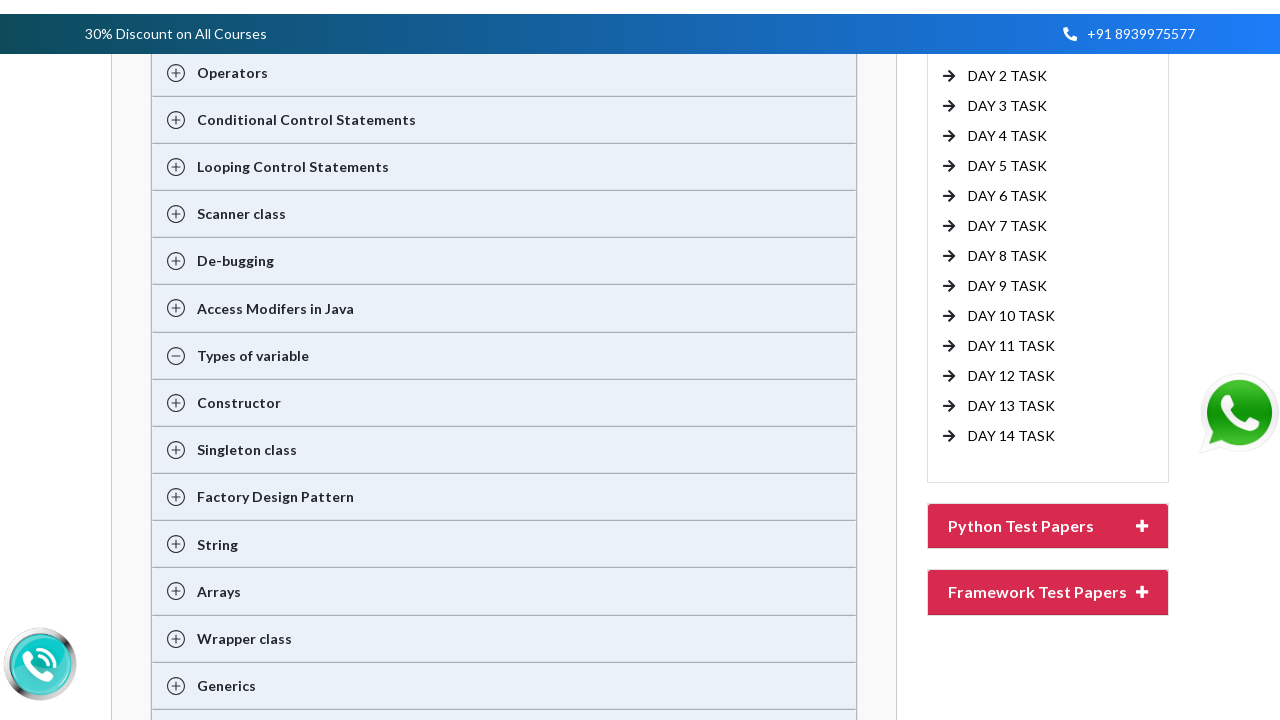

Navigated down through context menu options
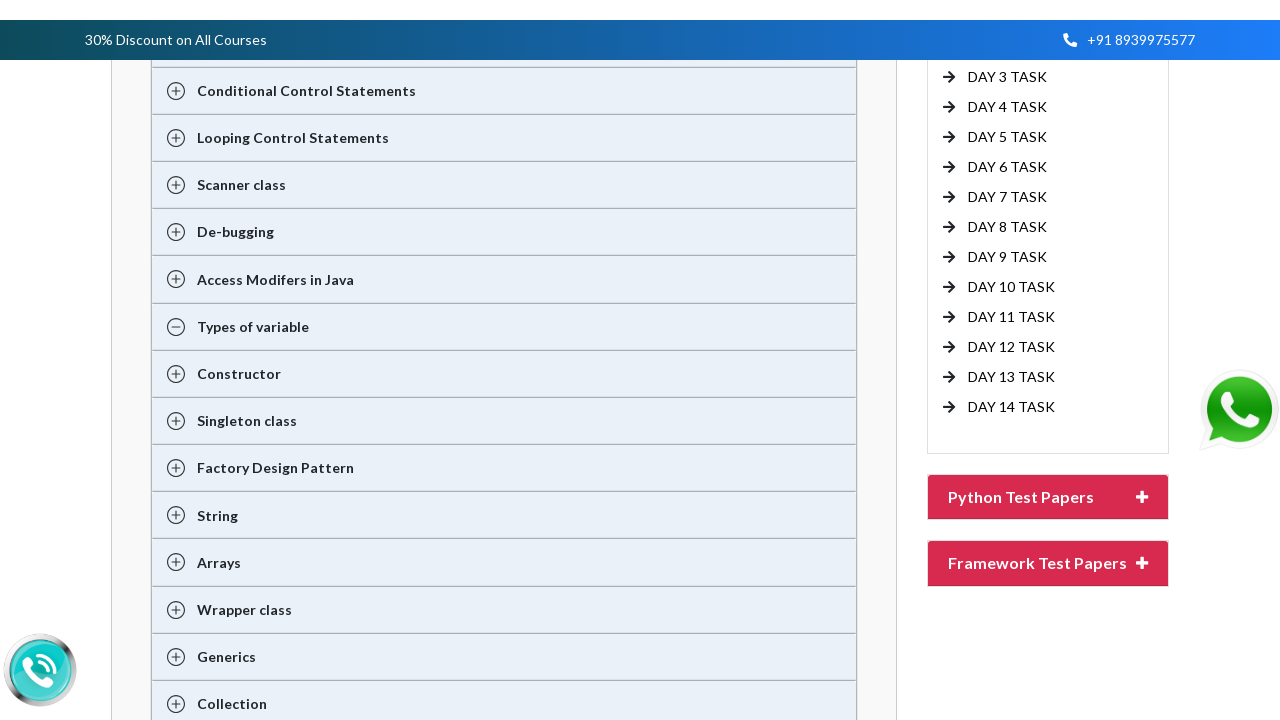

Navigated down through context menu options
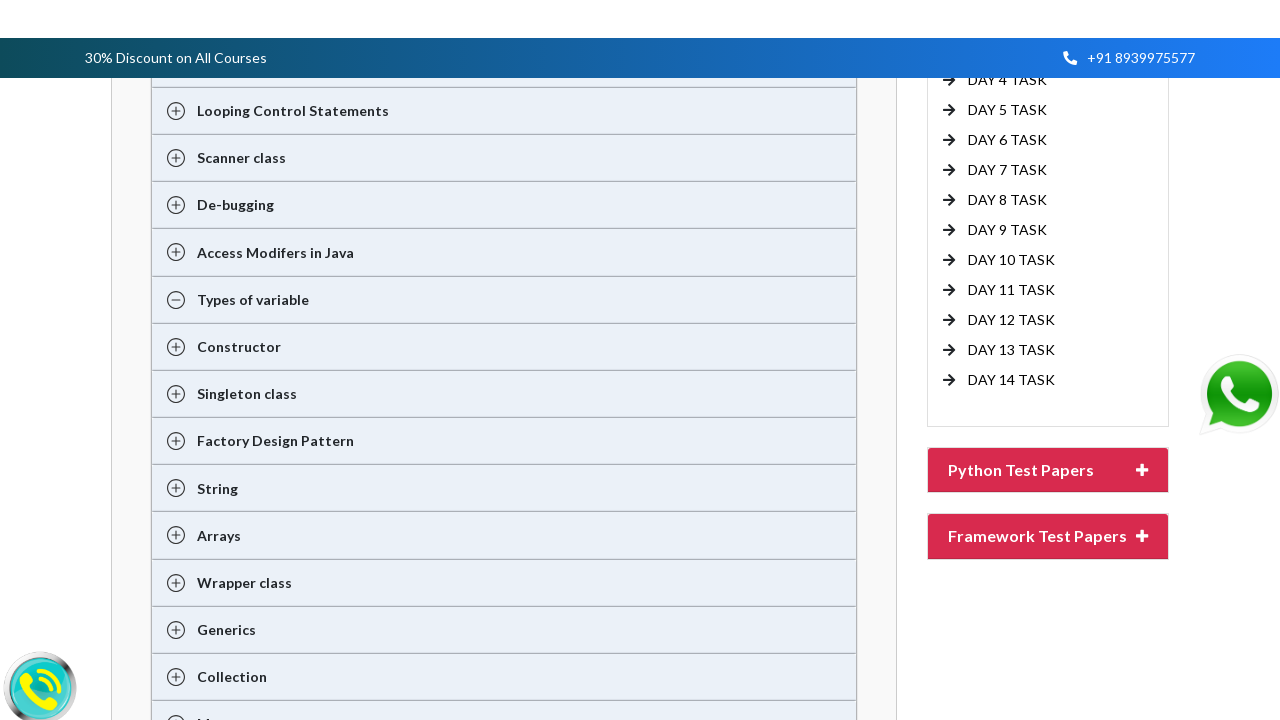

Navigated down through context menu options
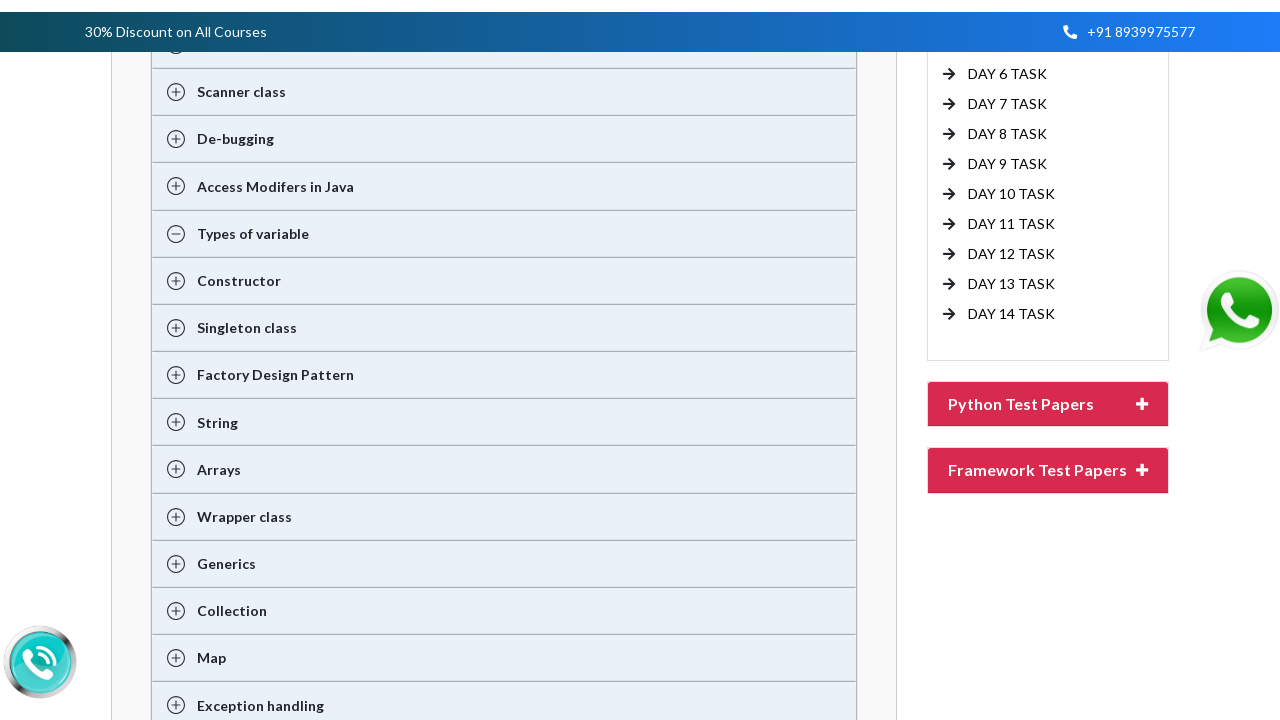

Selected menu option by pressing Enter
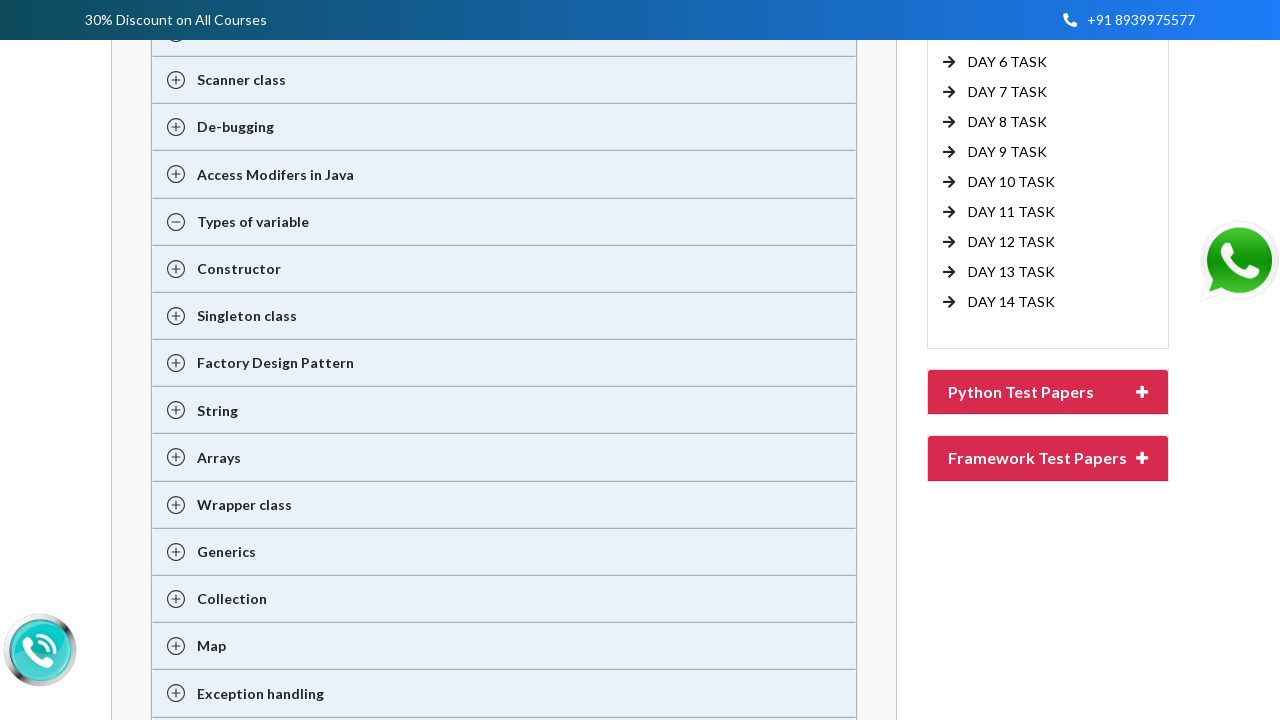

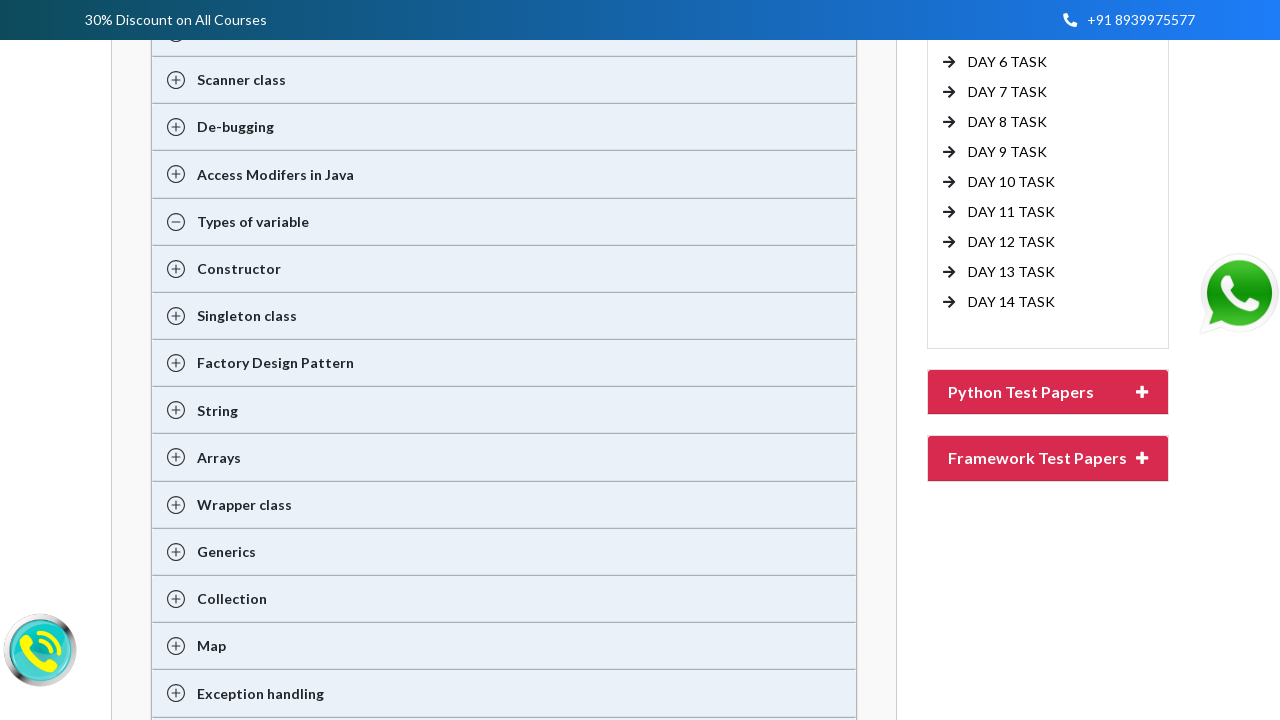